Tests drag and drop functionality by dragging a box into a drop zone and verifying the drop zone text changes to "Dropped!".

Starting URL: https://demoqa.com/droppable

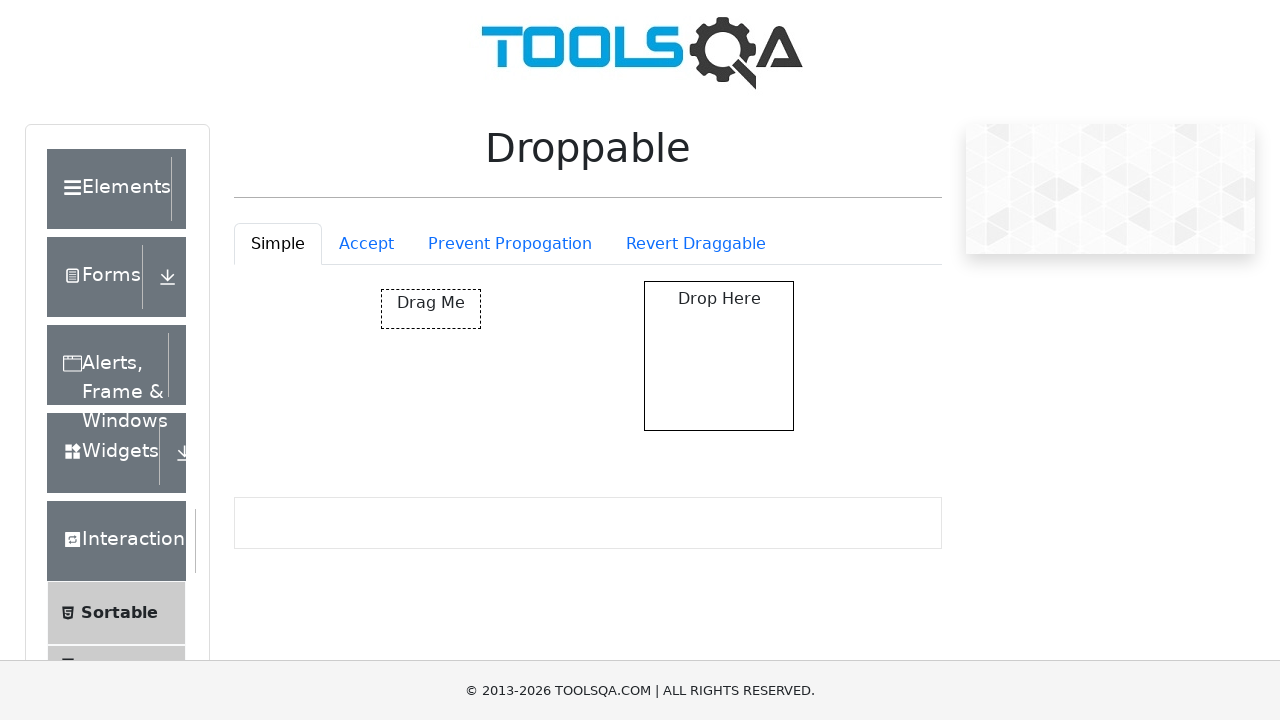

Navigated to droppable demo page
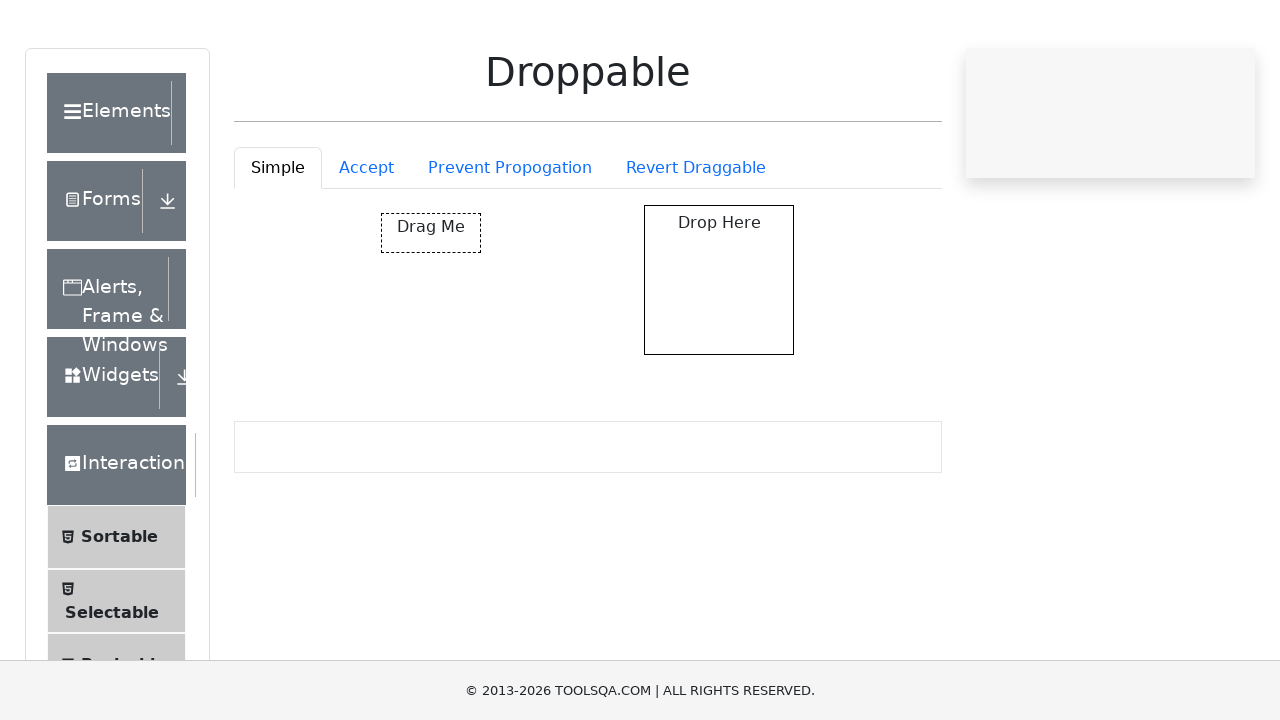

Located 'Drag me' element
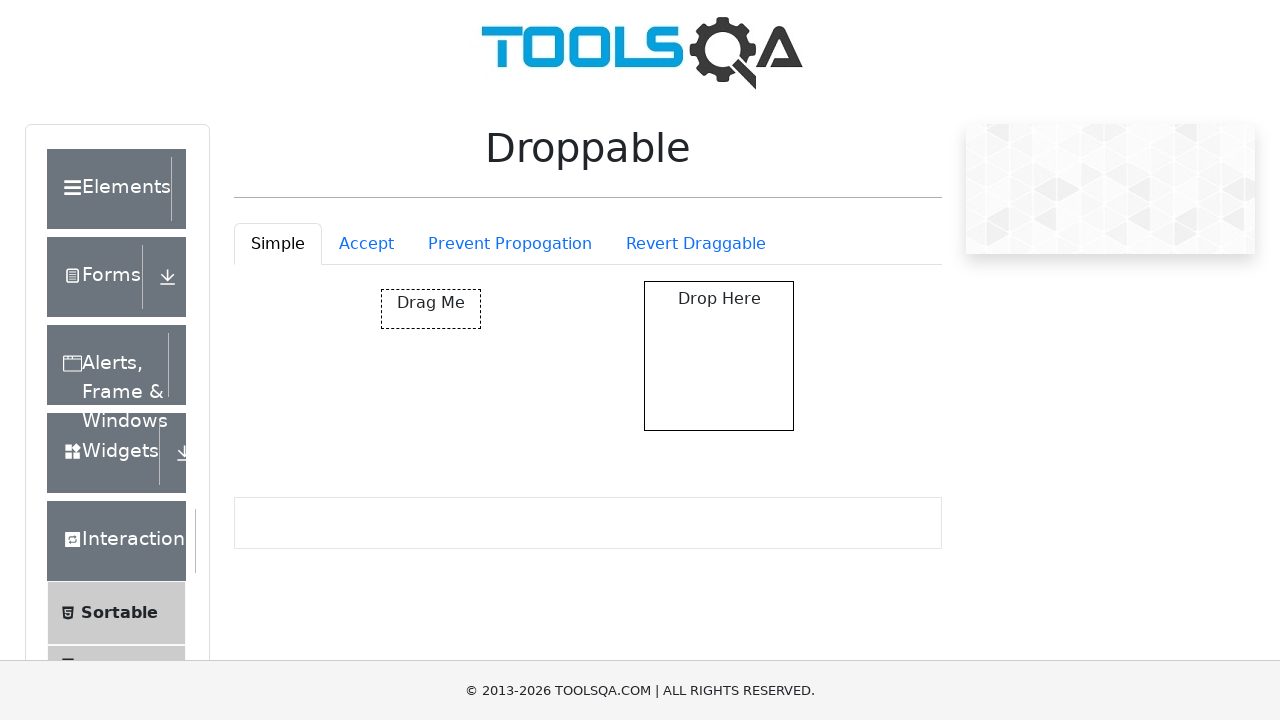

Located 'Drop here' element
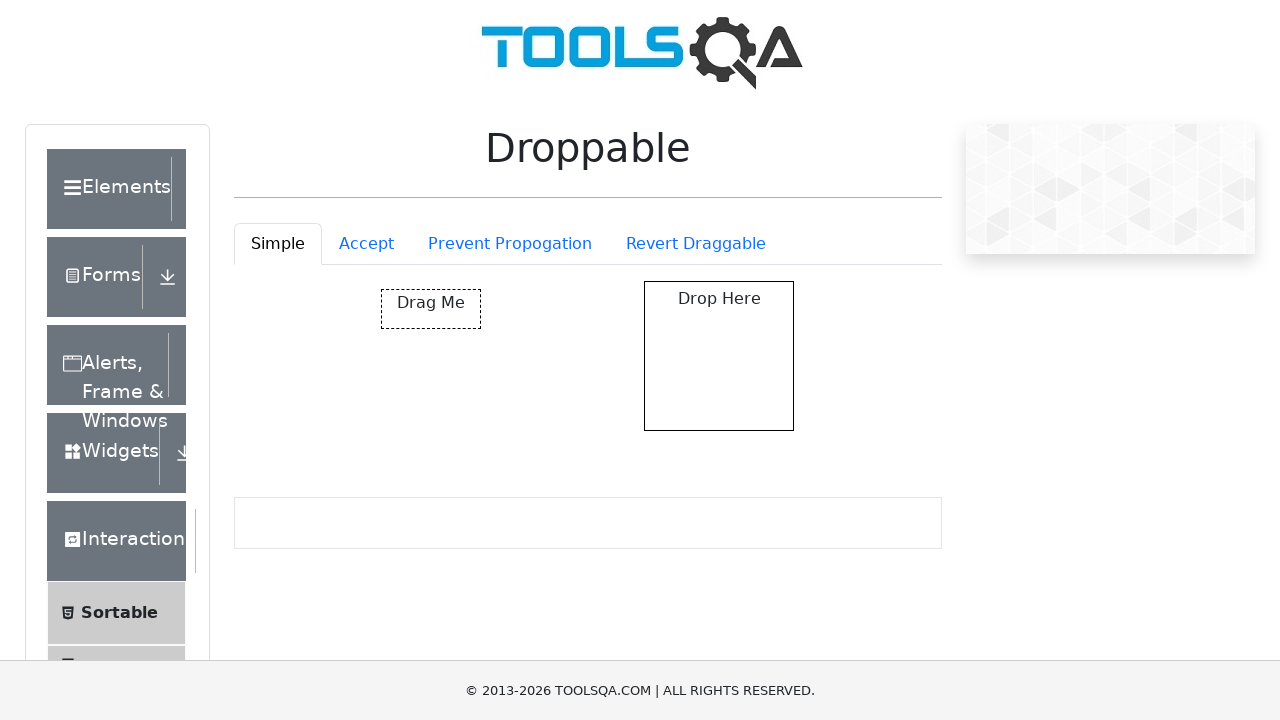

Dragged 'Drag me' box into 'Drop here' zone at (719, 356)
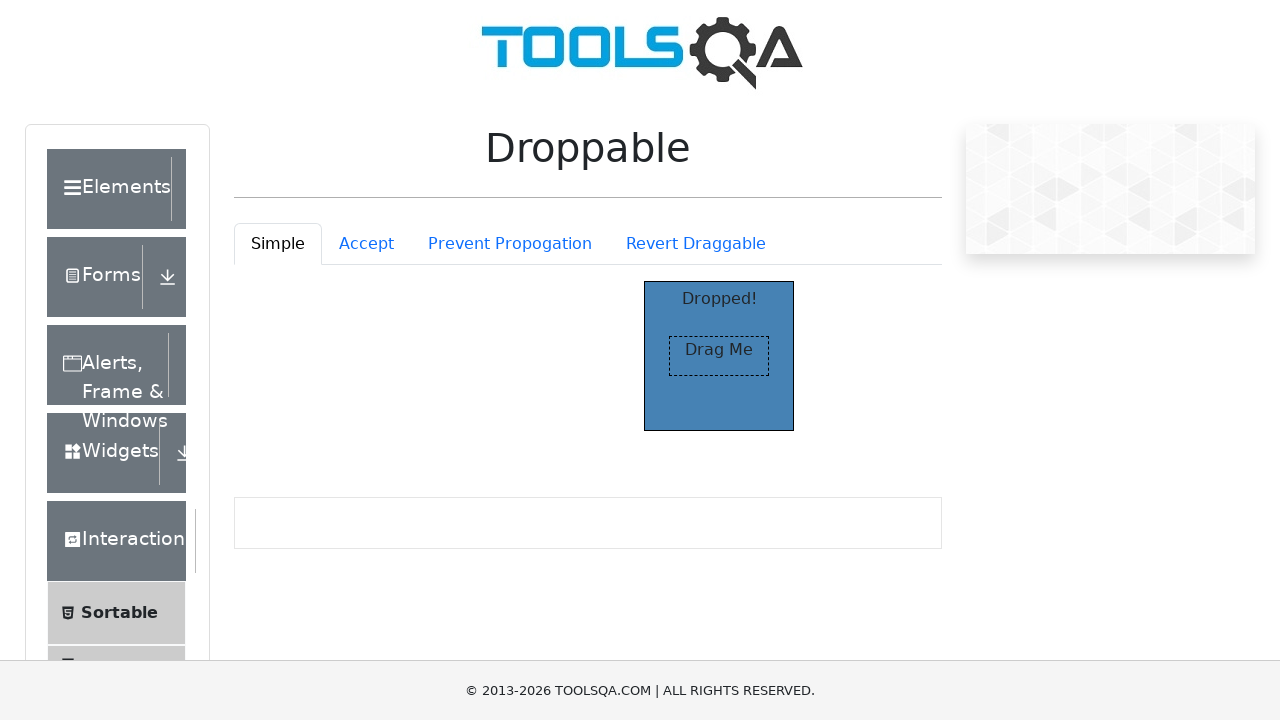

Verified drop zone text changed to 'Dropped!'
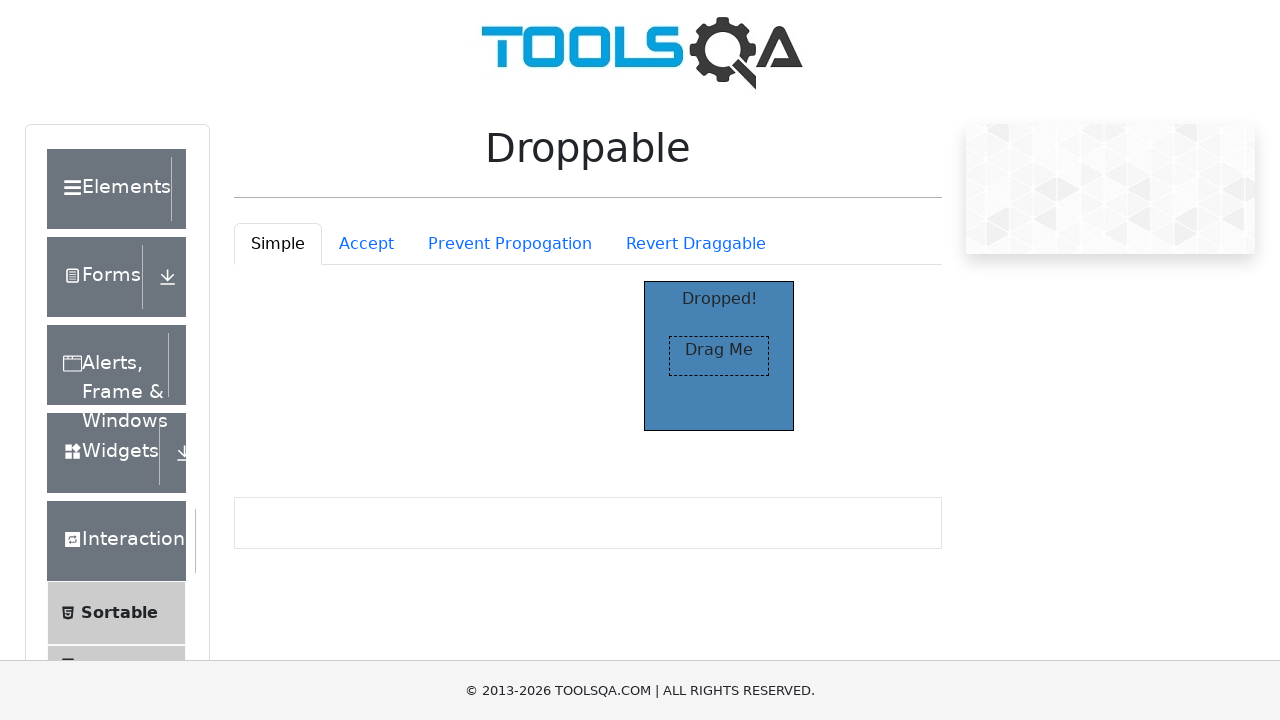

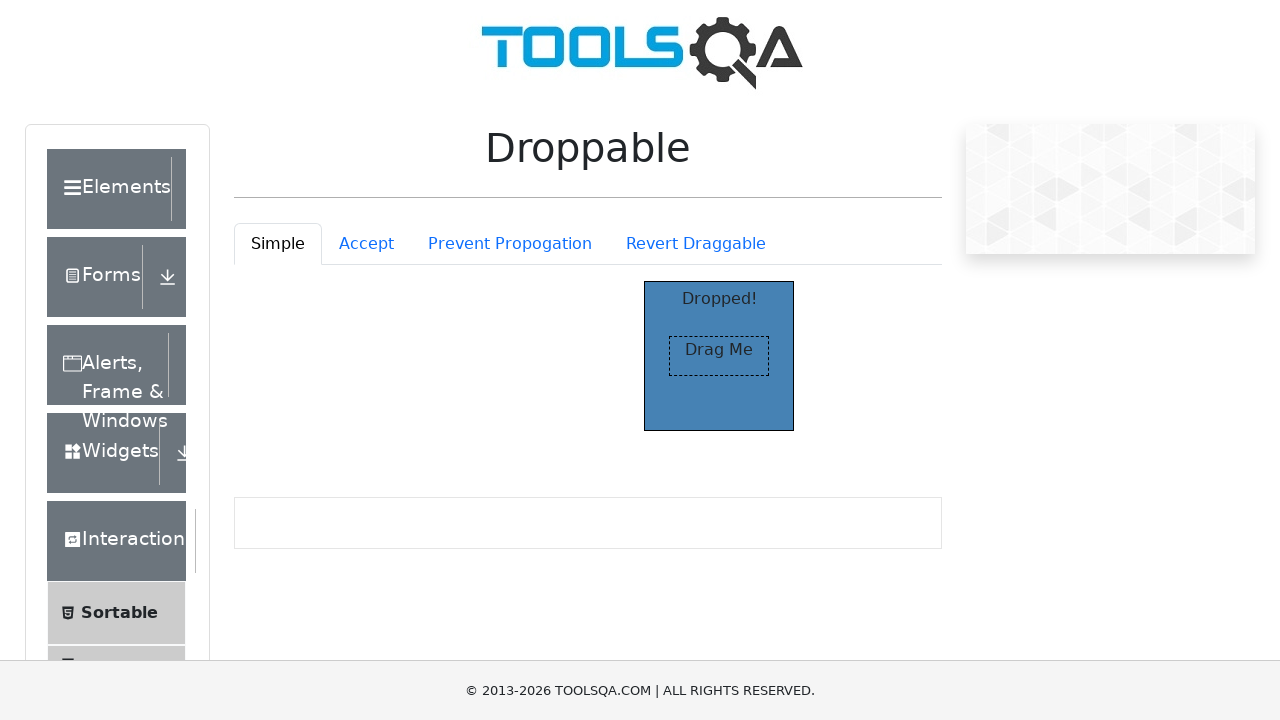